Tests the add/remove elements functionality by clicking the "Add Element" button 5 times to create 5 delete buttons, then verifies the delete buttons were created

Starting URL: http://the-internet.herokuapp.com/add_remove_elements/

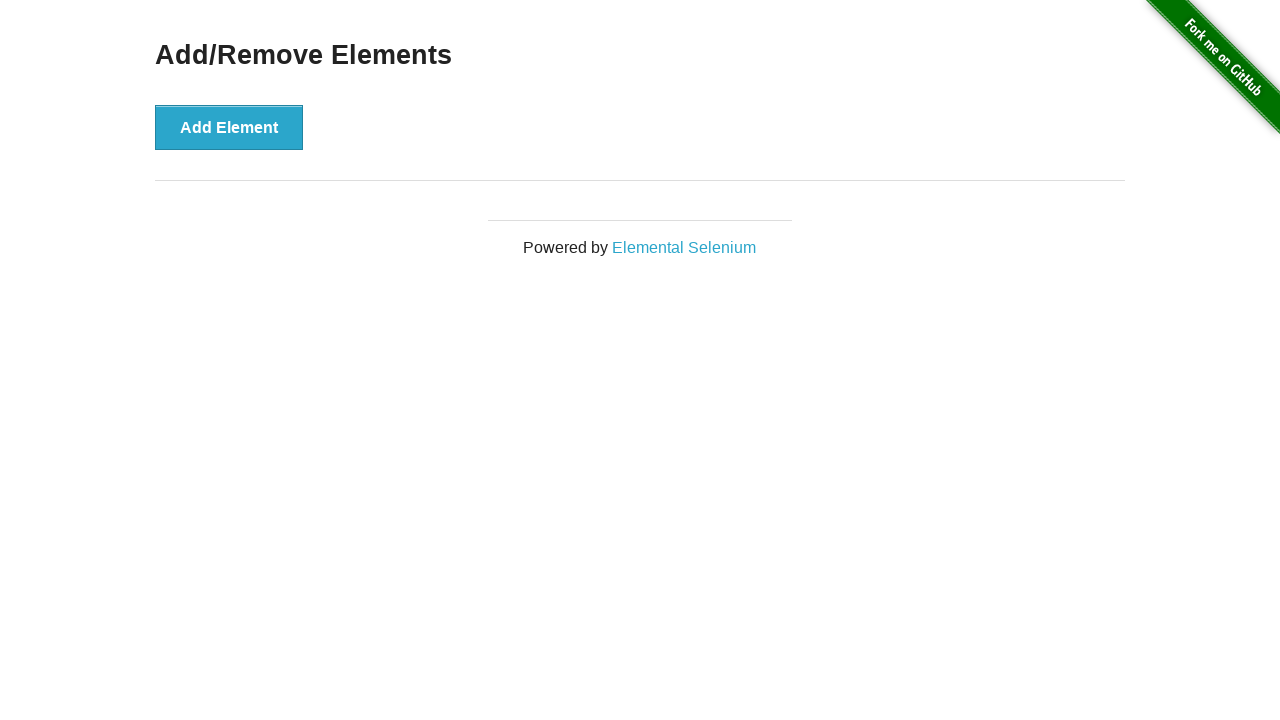

Clicked 'Add Element' button at (229, 127) on xpath=//button[text()='Add Element']
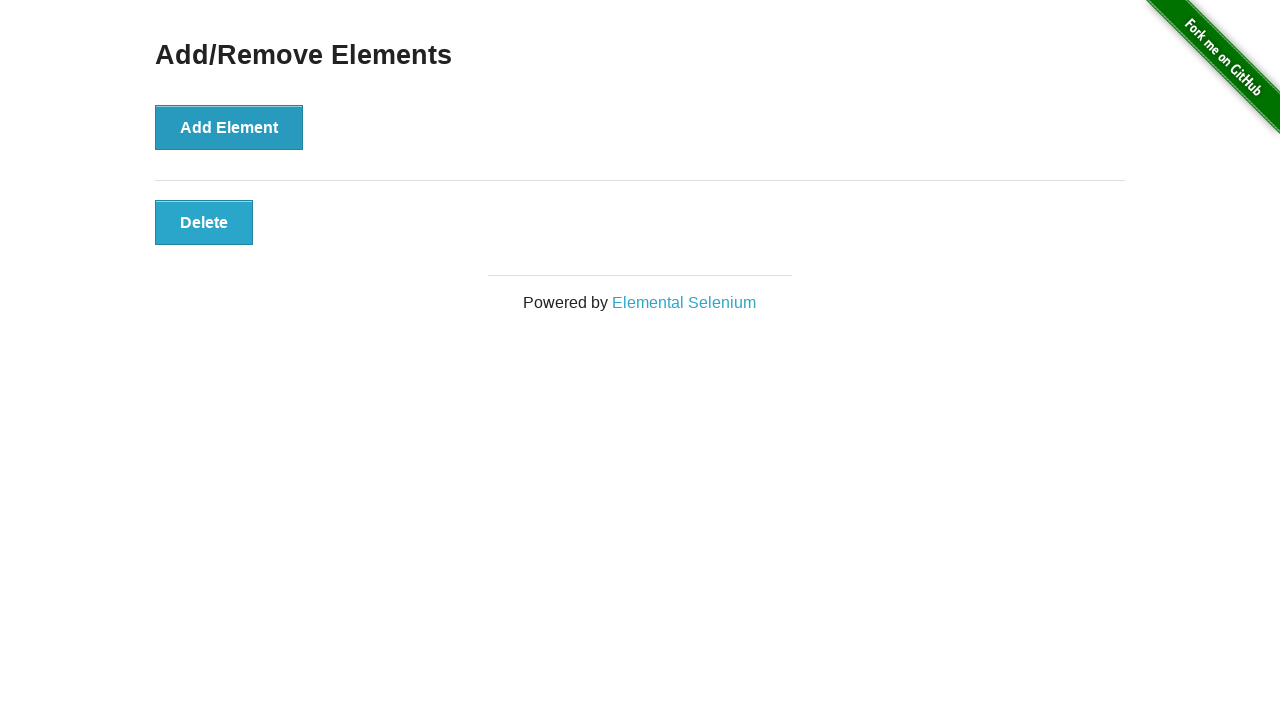

Clicked 'Add Element' button at (229, 127) on xpath=//button[text()='Add Element']
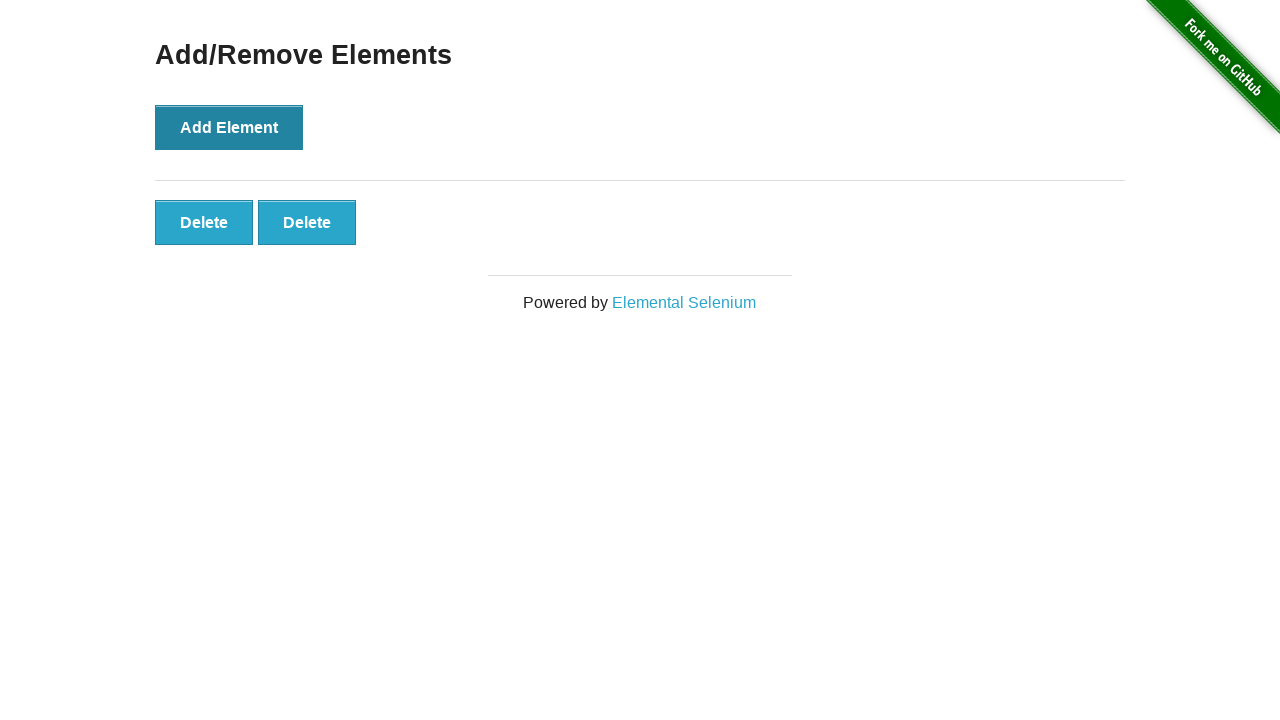

Clicked 'Add Element' button at (229, 127) on xpath=//button[text()='Add Element']
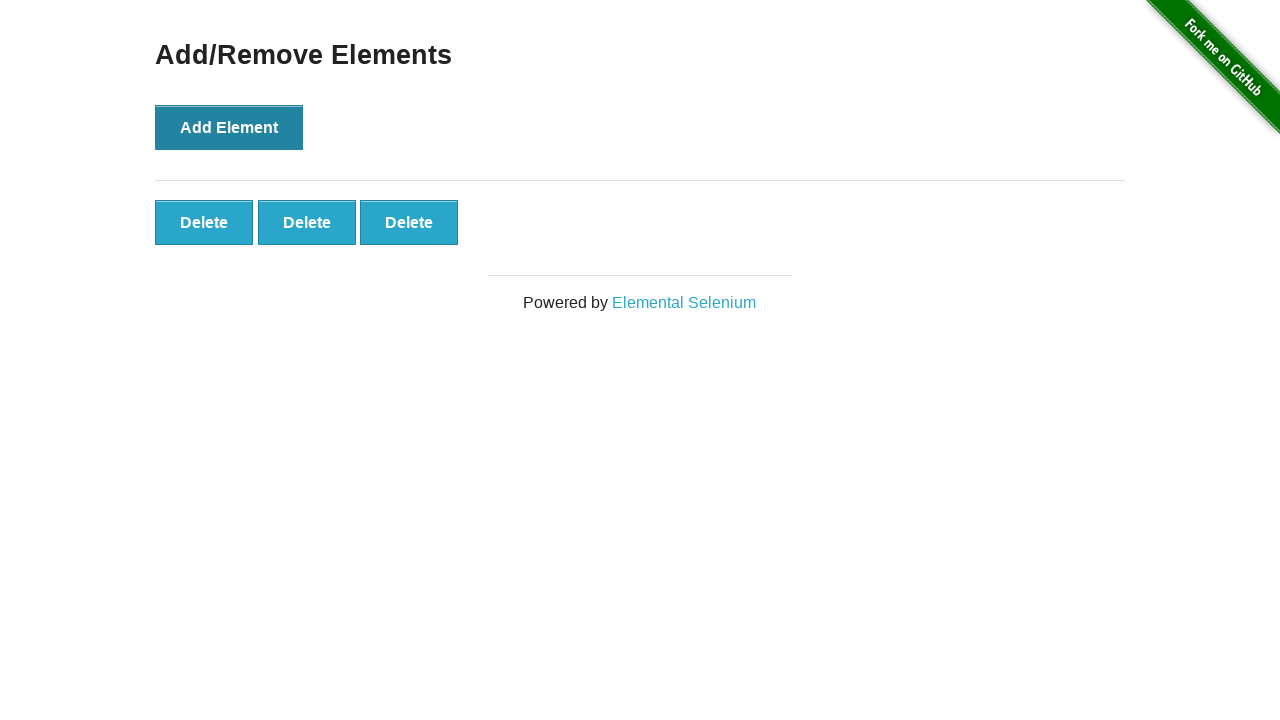

Clicked 'Add Element' button at (229, 127) on xpath=//button[text()='Add Element']
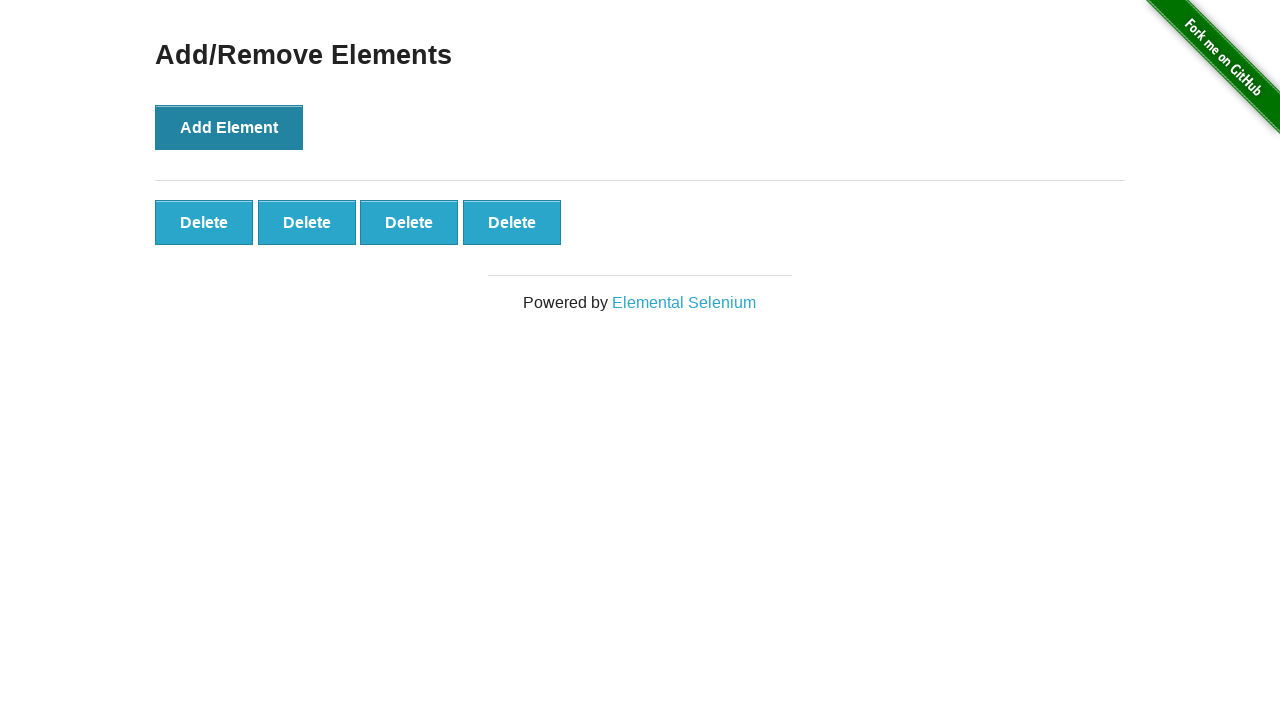

Clicked 'Add Element' button at (229, 127) on xpath=//button[text()='Add Element']
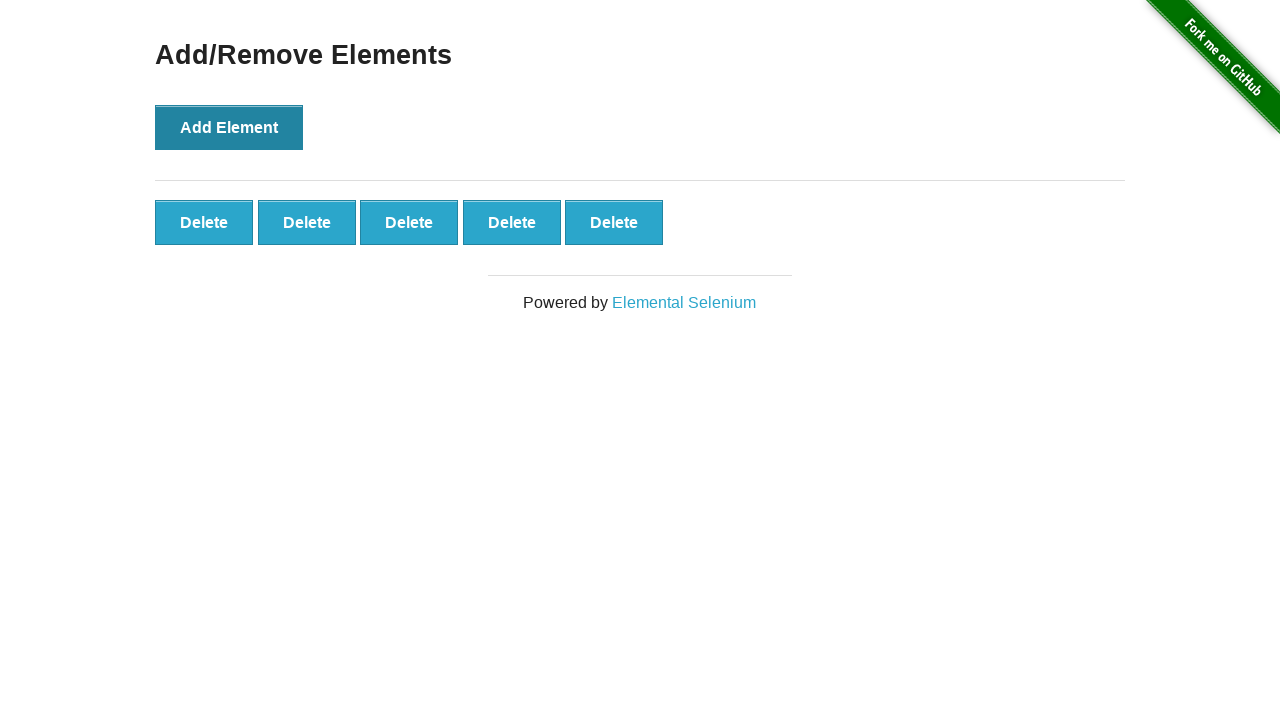

Waited for delete buttons to appear
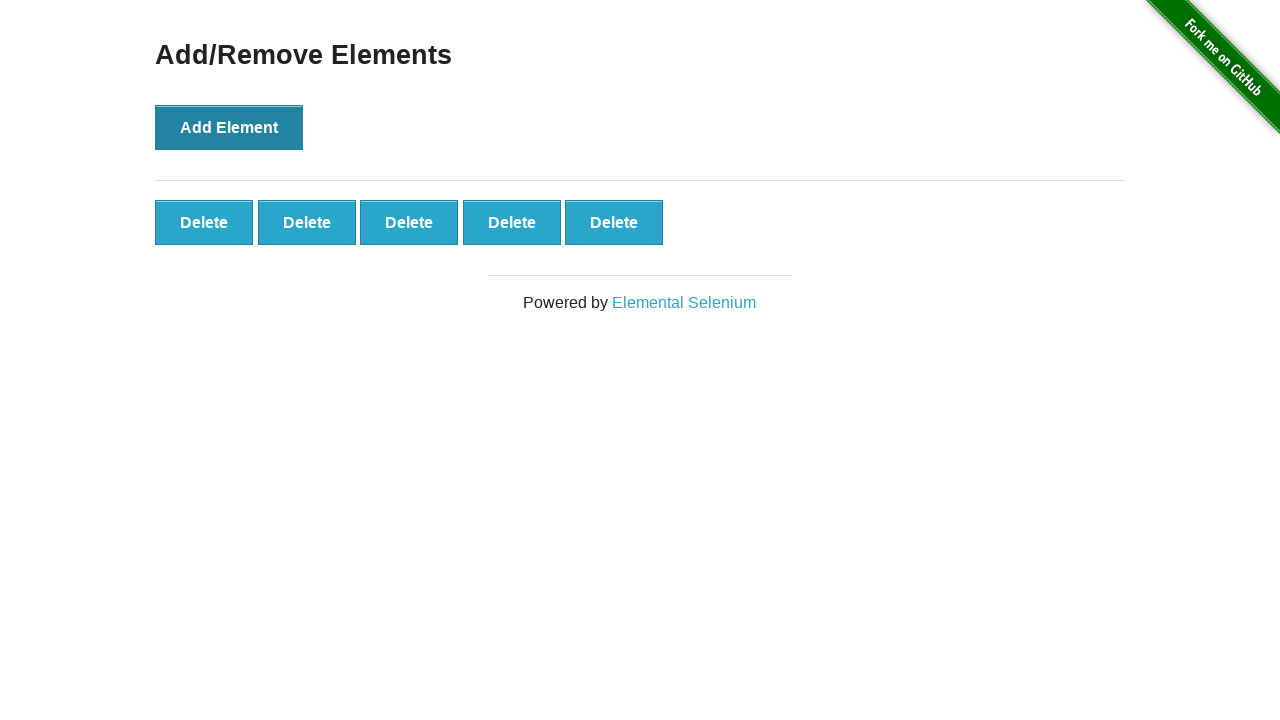

Verified that 5 delete buttons were created
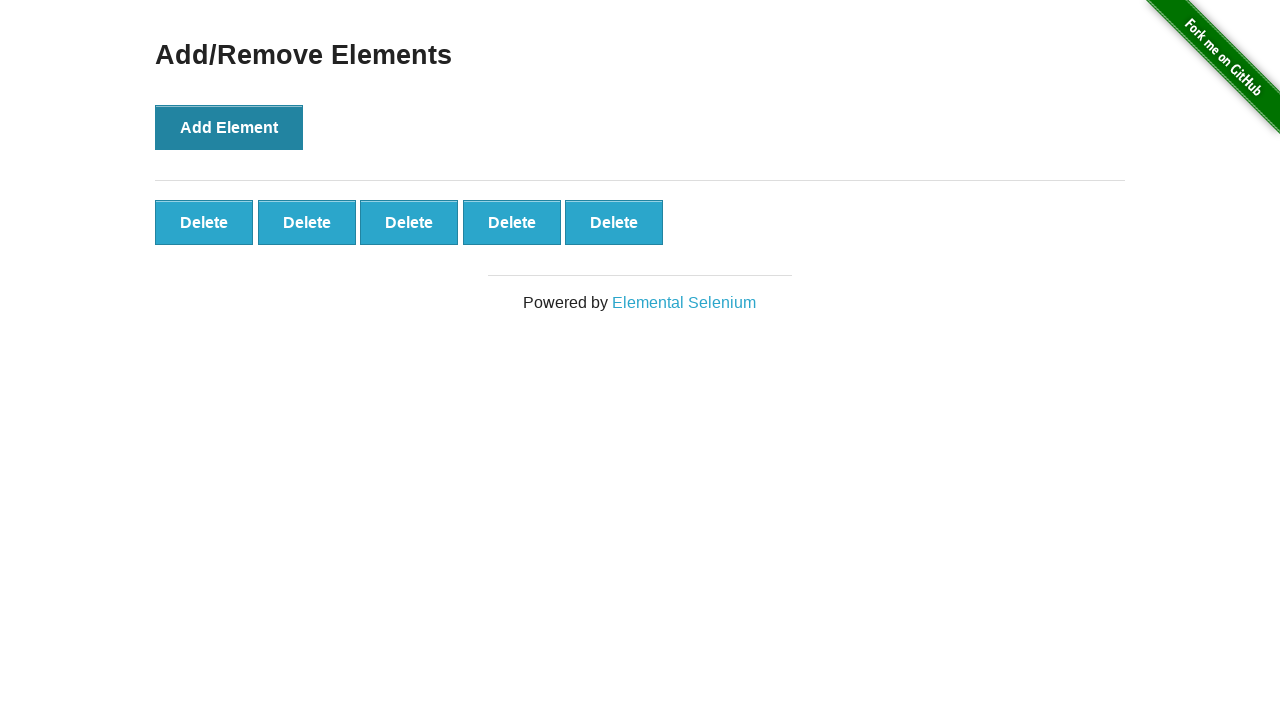

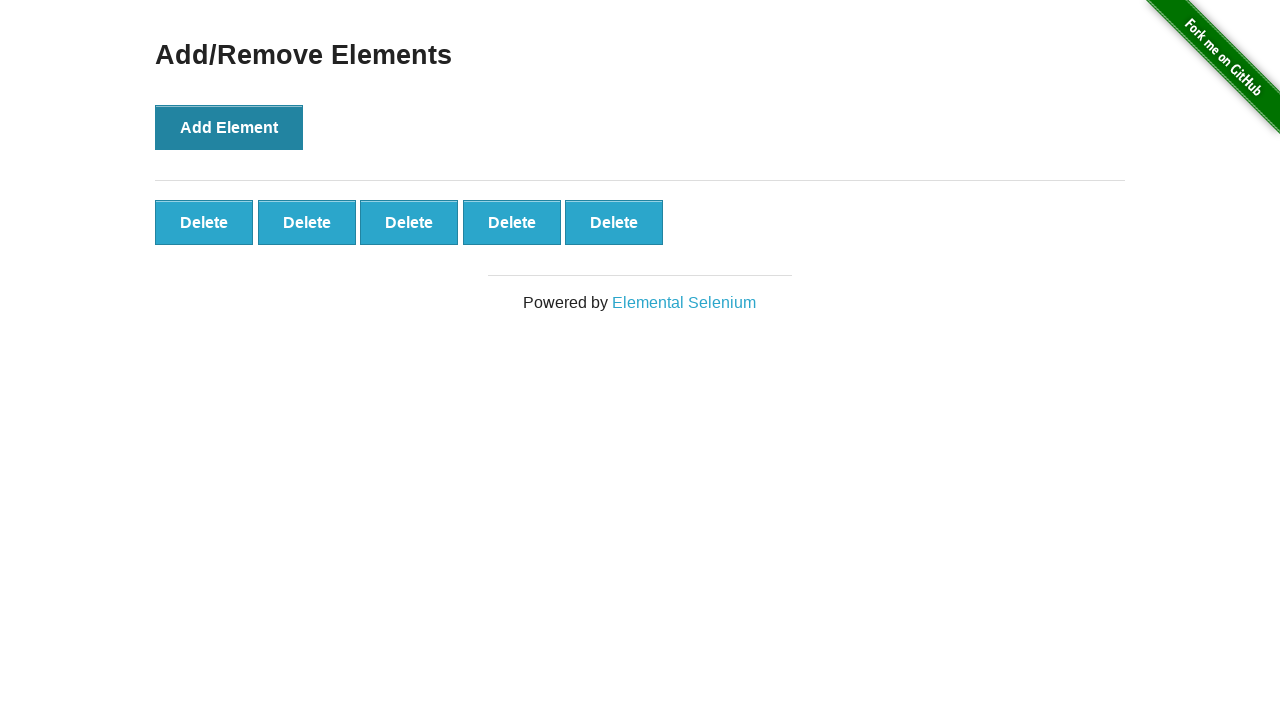